Navigates to a financial news page and waits for the market information text to load

Starting URL: https://www.sc.mufg.jp/market/today_market/index.html

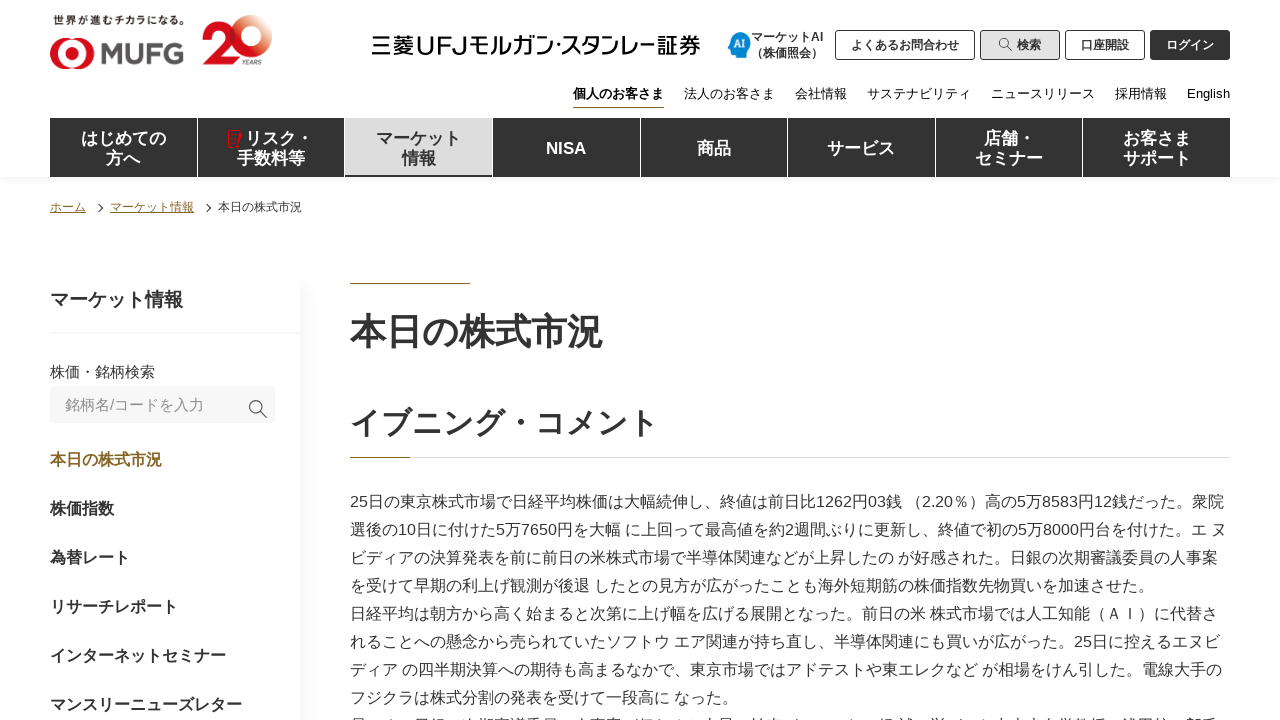

Navigated to MUFG financial news page
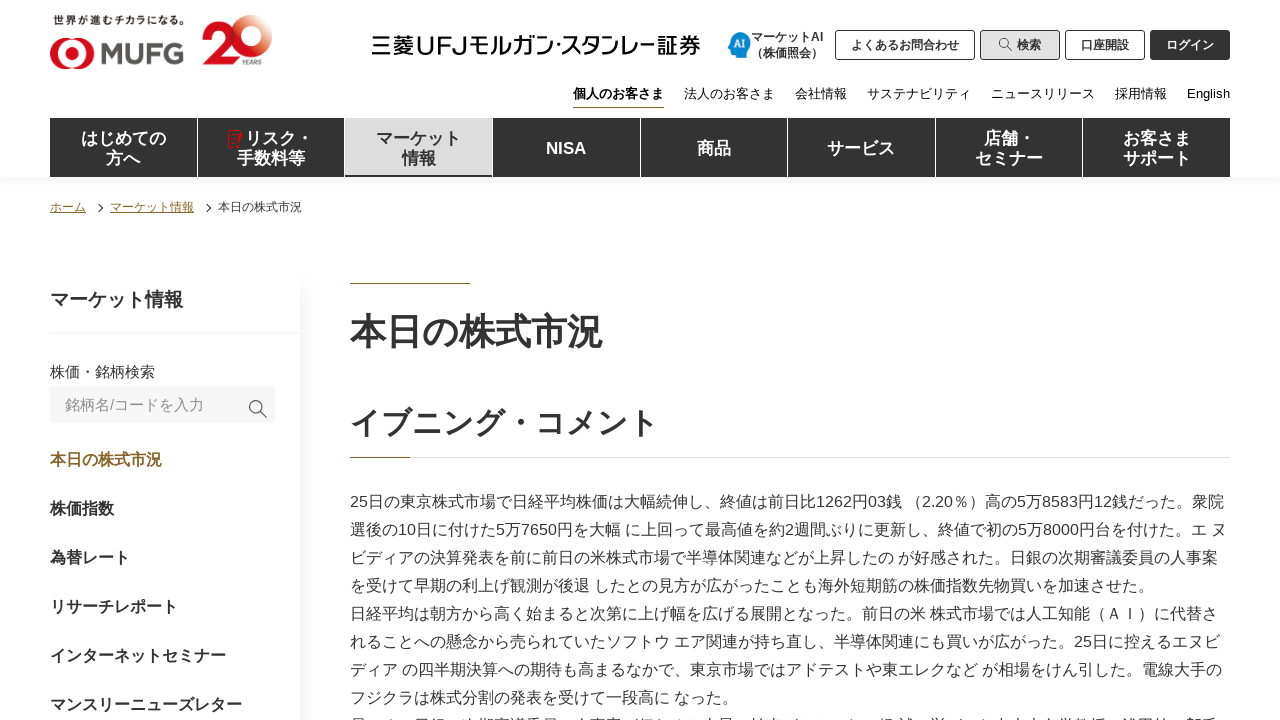

Market information text loaded successfully
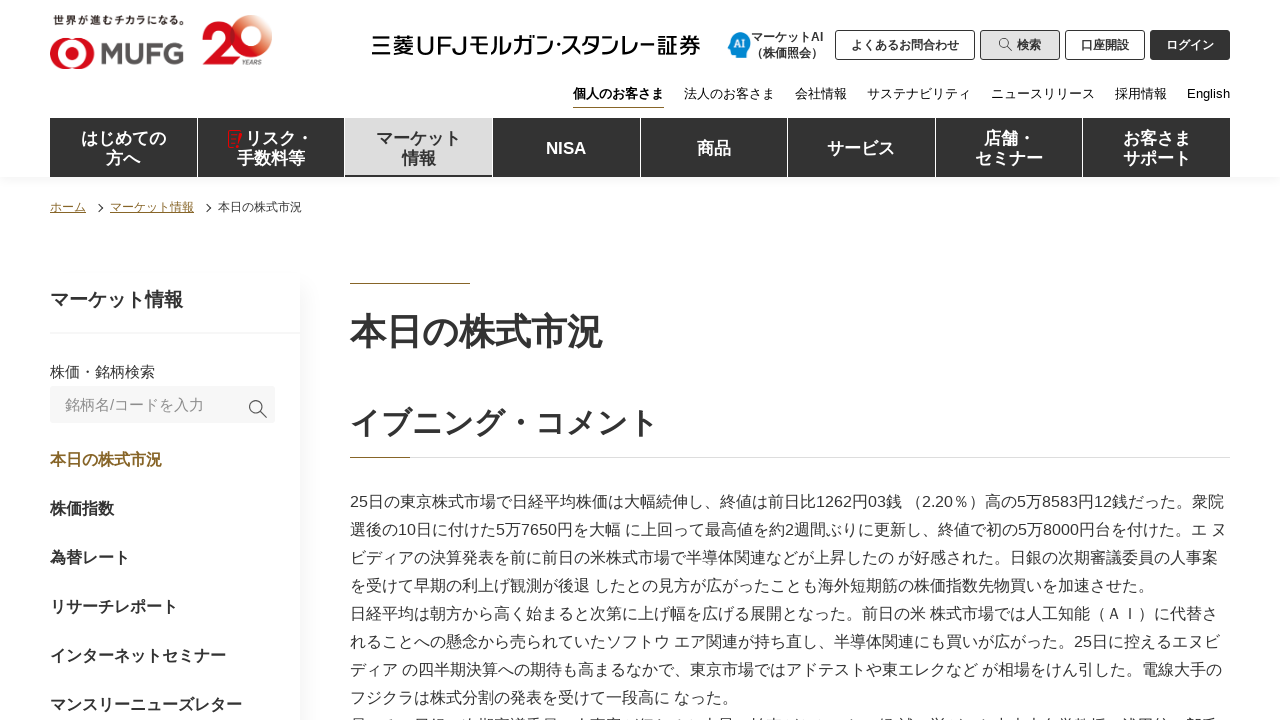

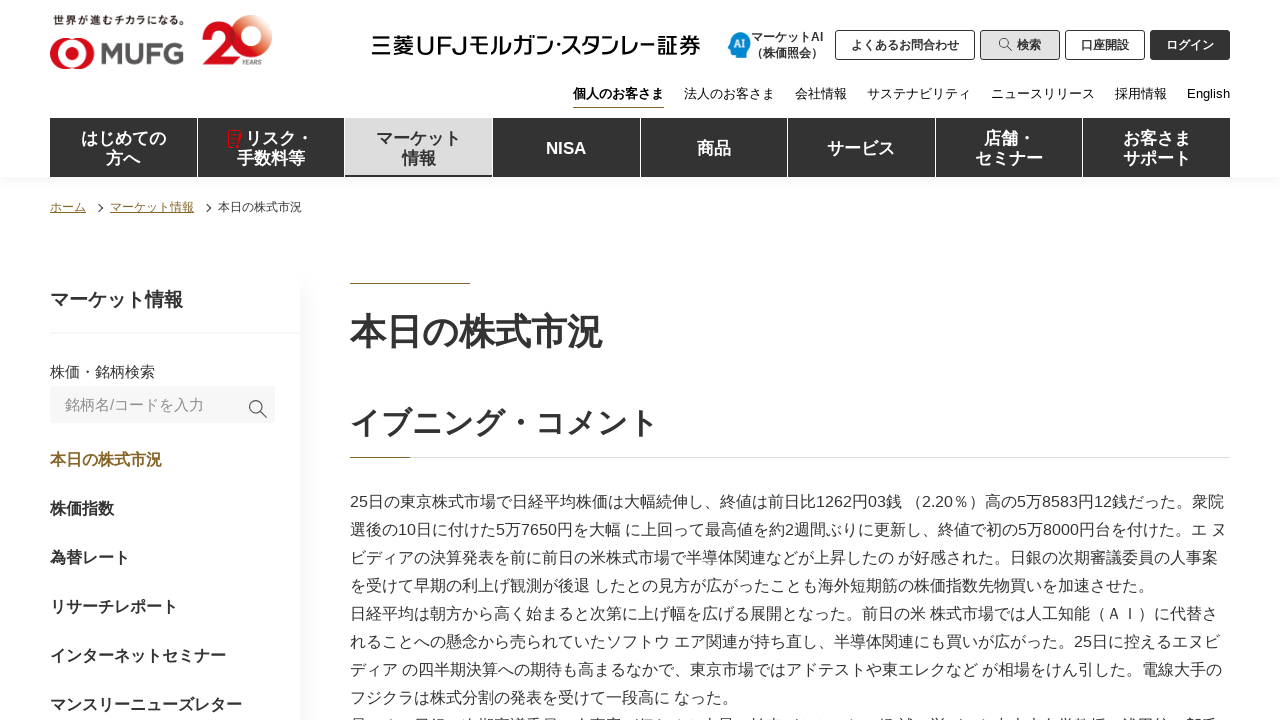